Tests mobile device emulation by setting viewport dimensions to 600x1000 pixels, then navigates through the mobile menu by clicking the hamburger menu and selecting the Library option

Starting URL: https://rahulshettyacademy.com/angularAppdemo/

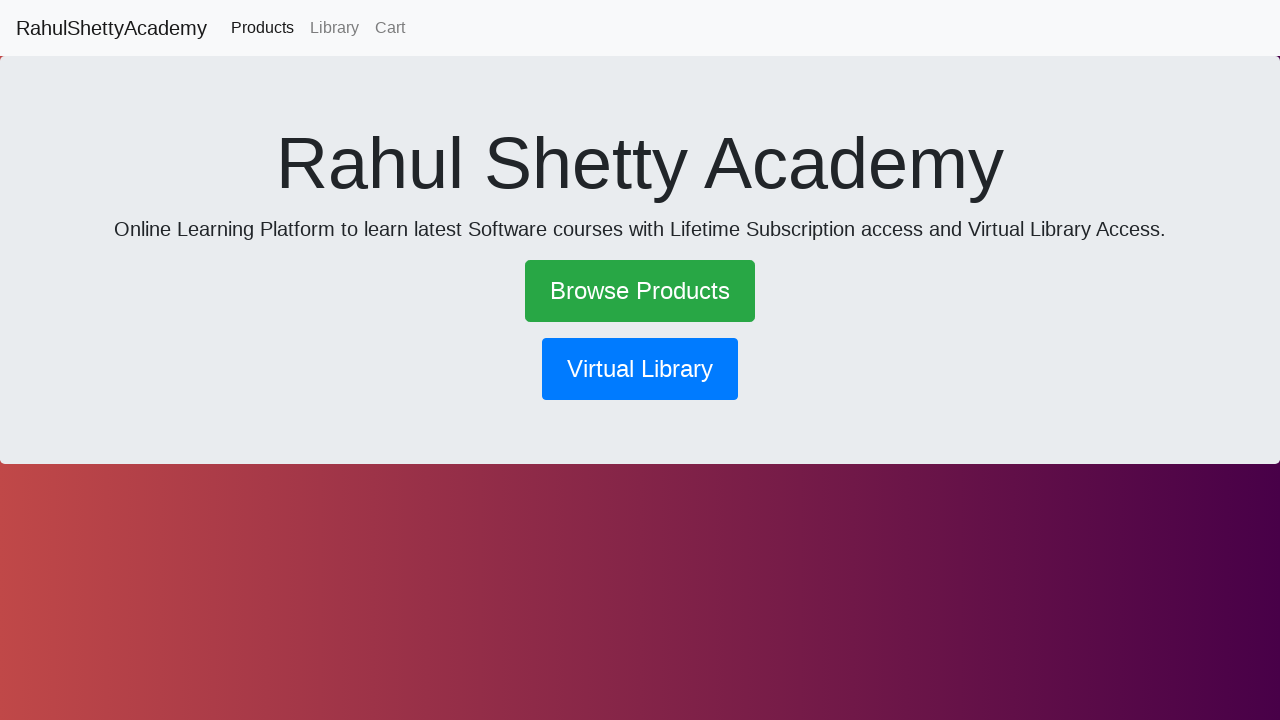

Set viewport to mobile dimensions (600x1000 pixels)
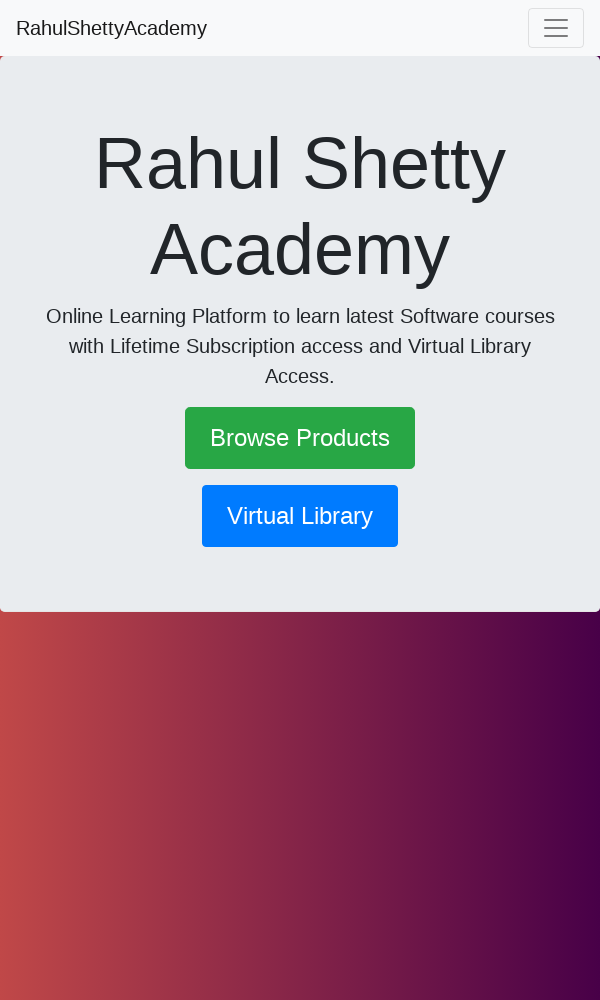

Clicked hamburger menu to open mobile navigation at (556, 28) on .navbar-toggler
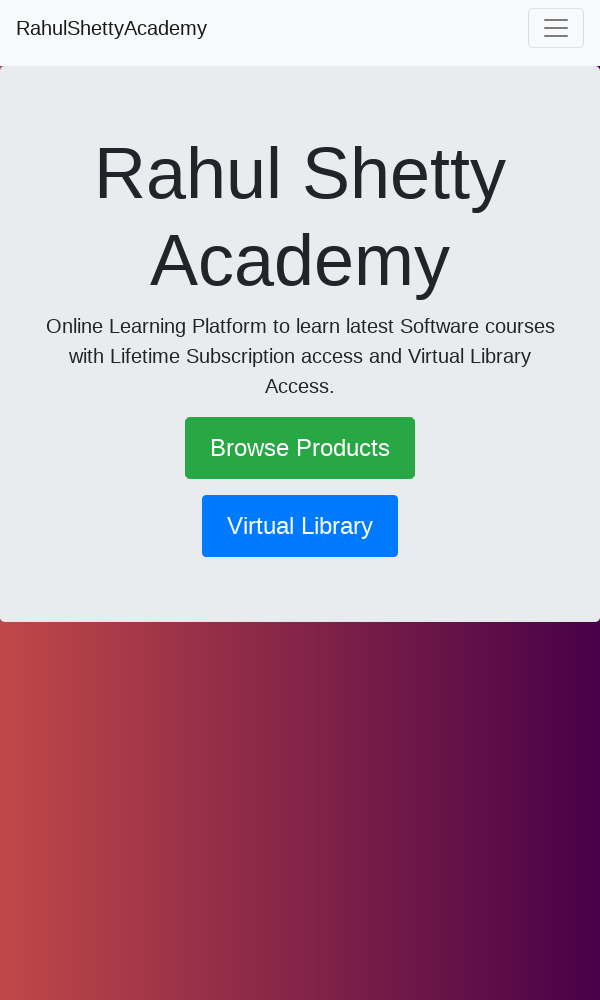

Clicked Library option from mobile menu at (300, 108) on text=Library
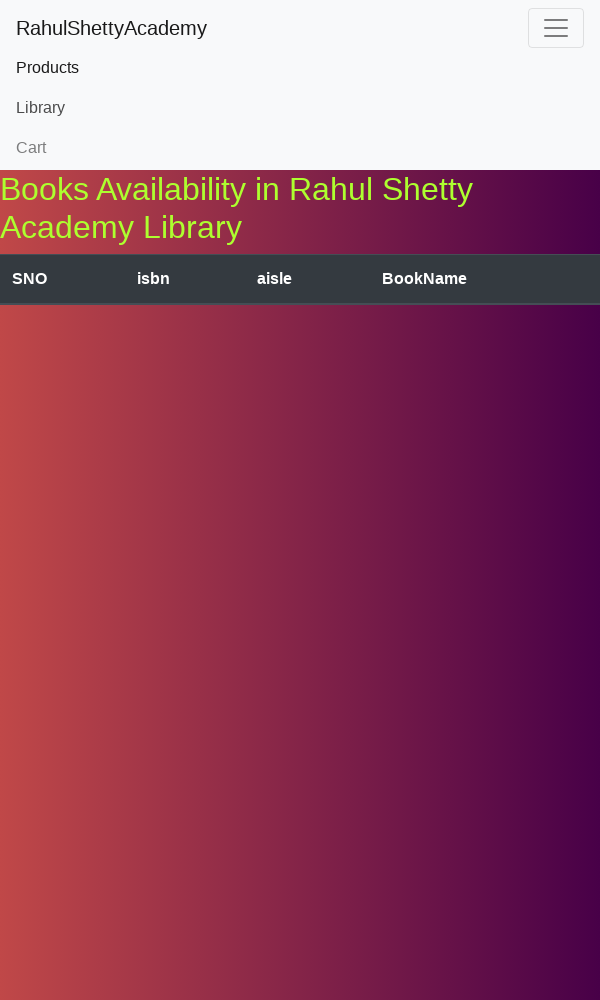

Retrieved page title: AppDevTest
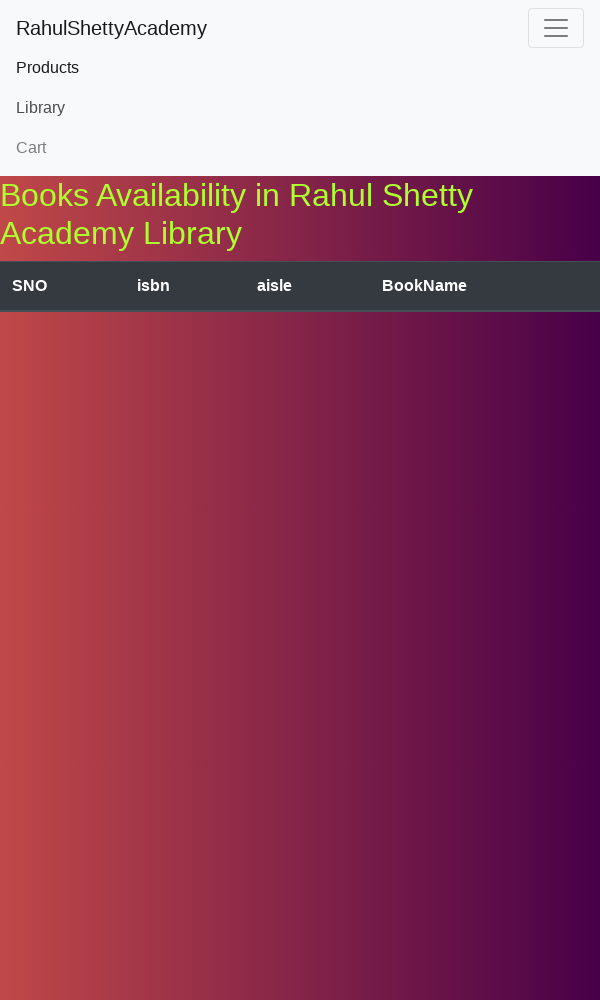

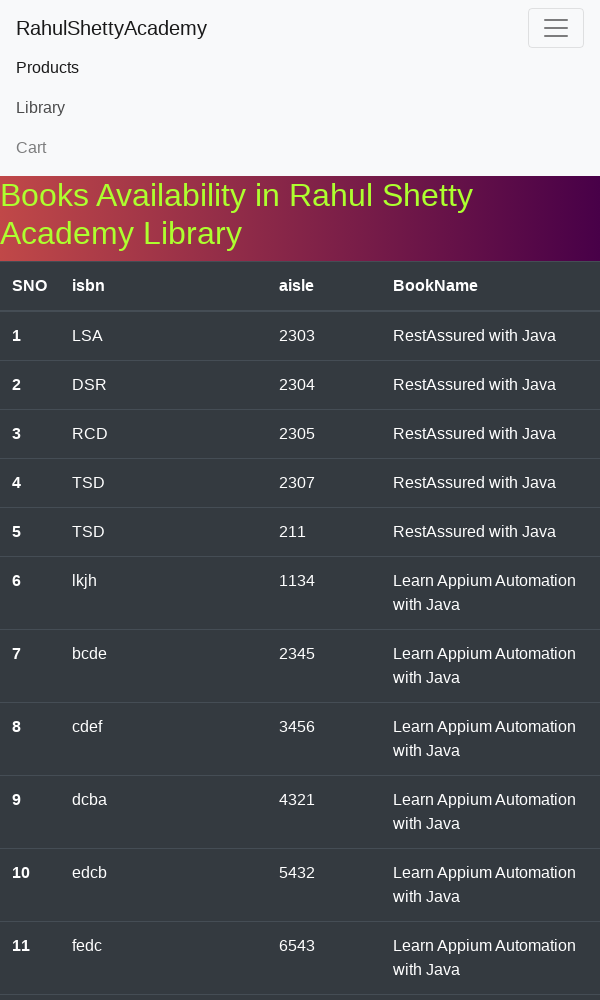